Tests a registration form by filling in first name, last name, email, telephone, selecting gender, and entering a password using multiple data sets.

Starting URL: https://demo.automationtesting.in/Register.html

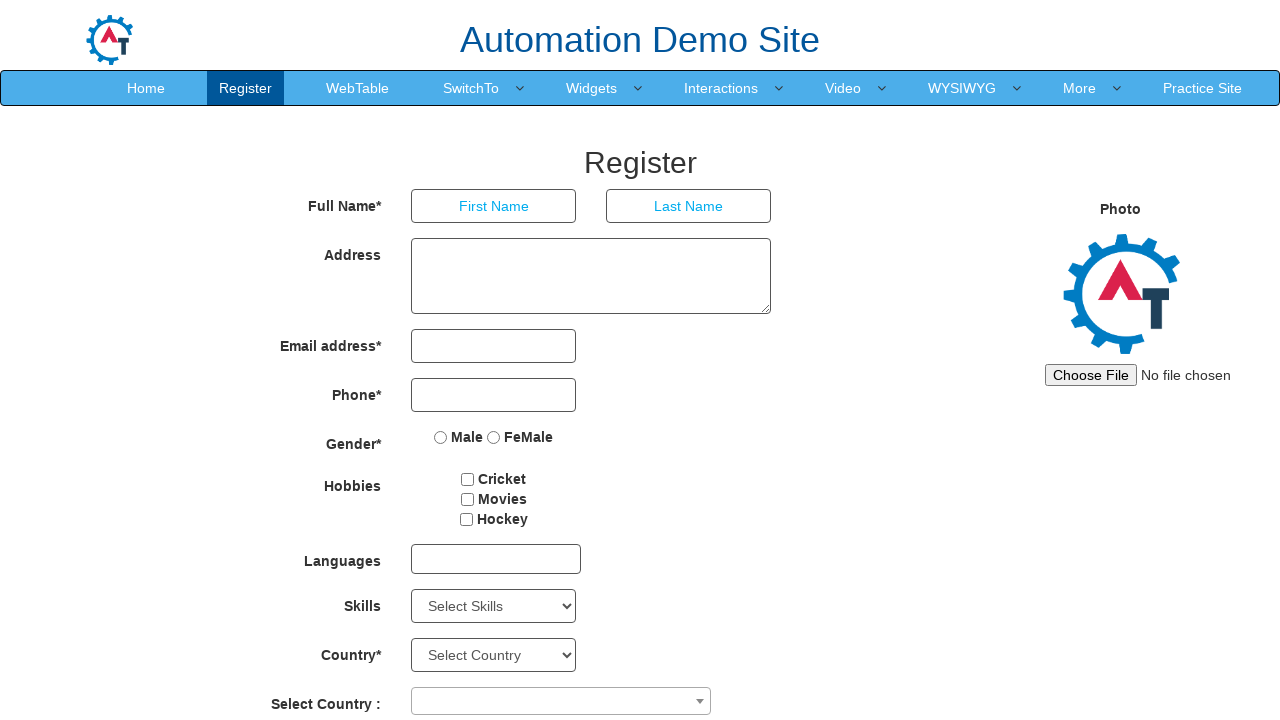

Filled first name field with 'pankaj' on [placeholder='First Name']
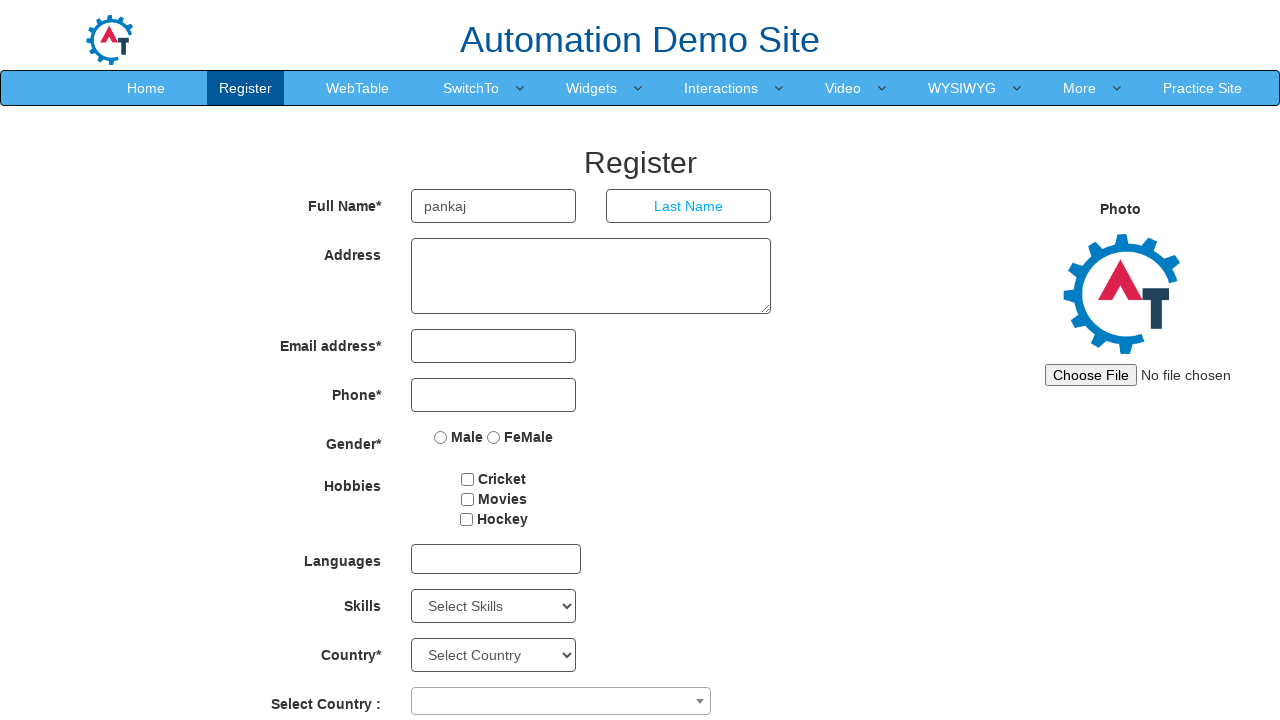

Filled last name field with 'bhavate' on [placeholder='Last Name']
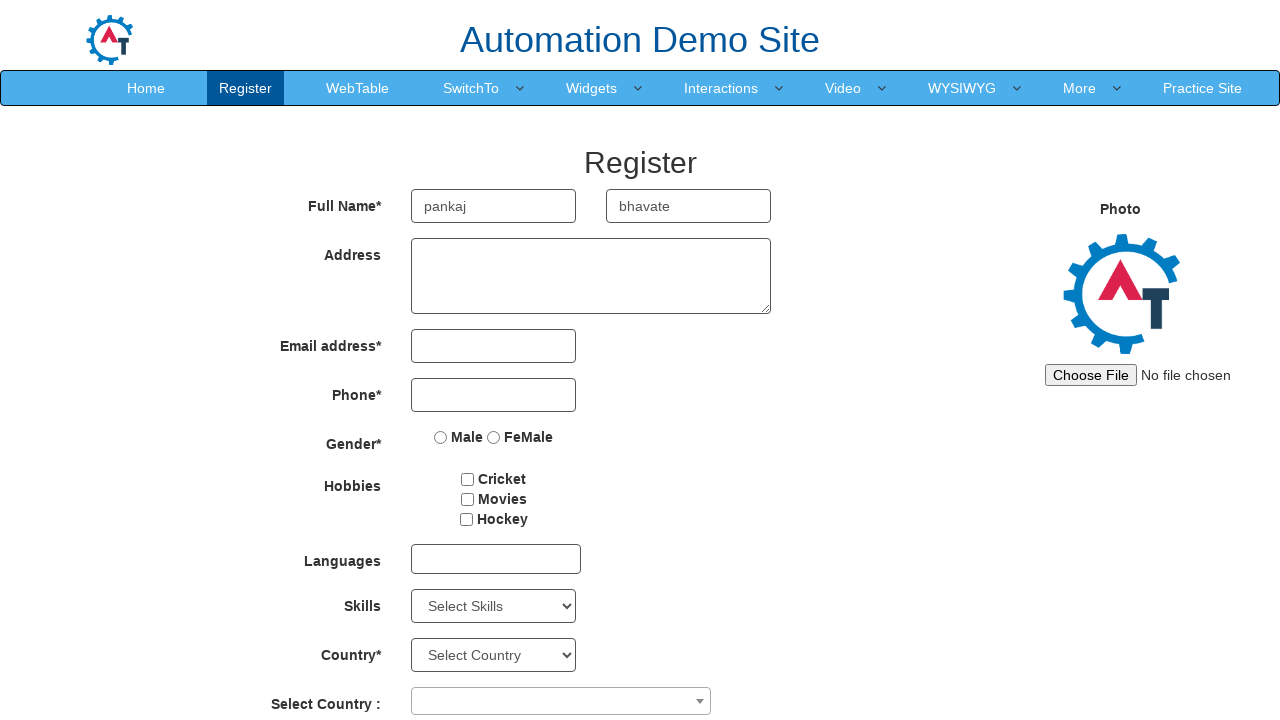

Filled email field with 'psbahhahahah.m' on [type='email']
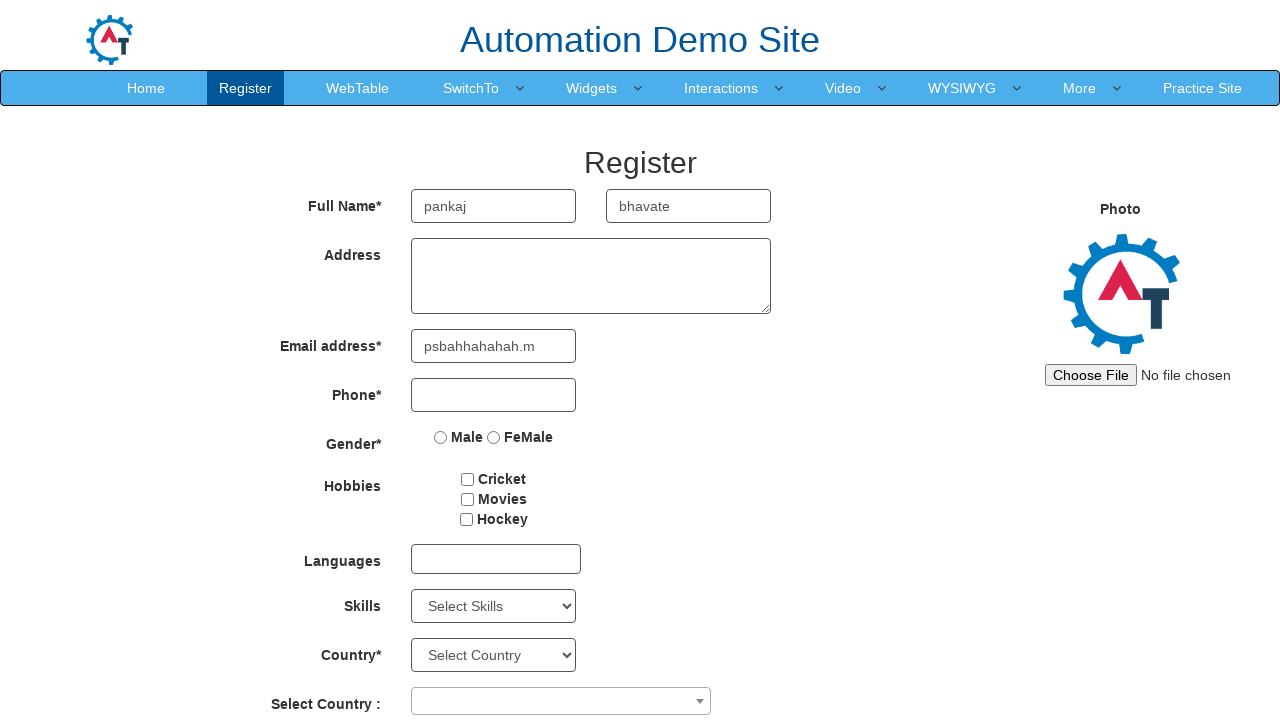

Filled telephone field with '99494949' on [type='tel']
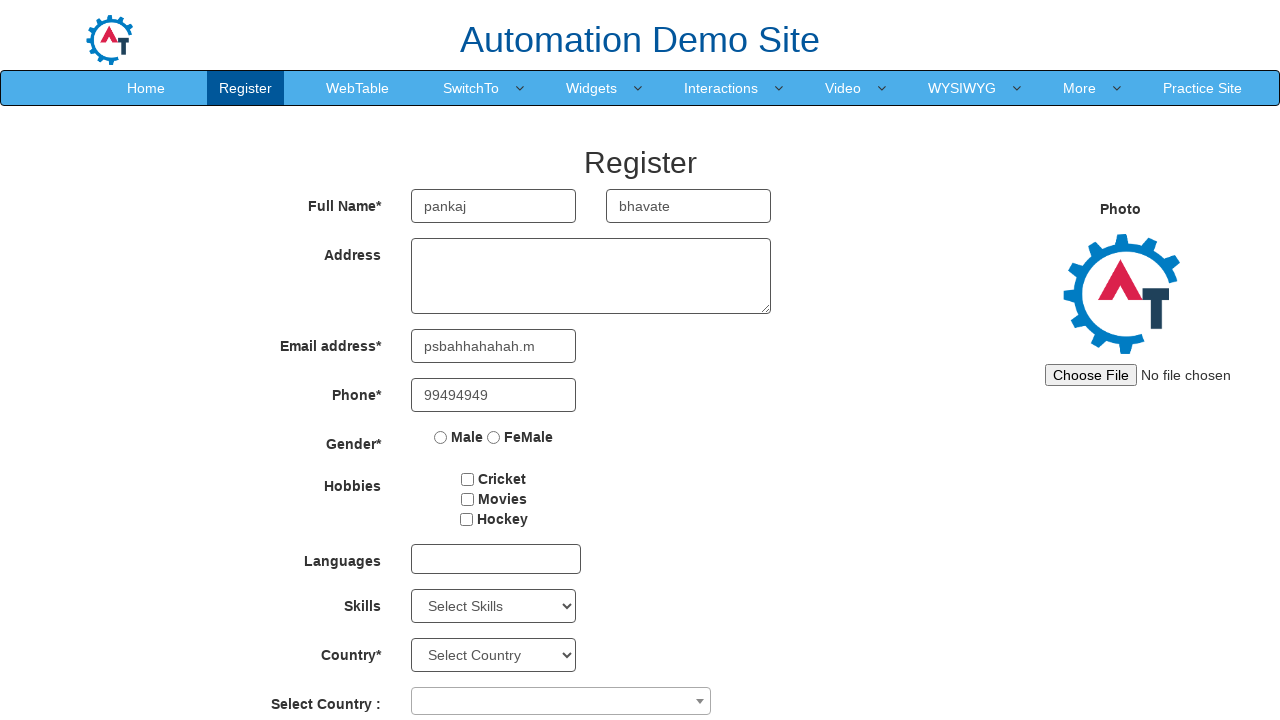

Selected Male gender option at (441, 437) on [value='Male']
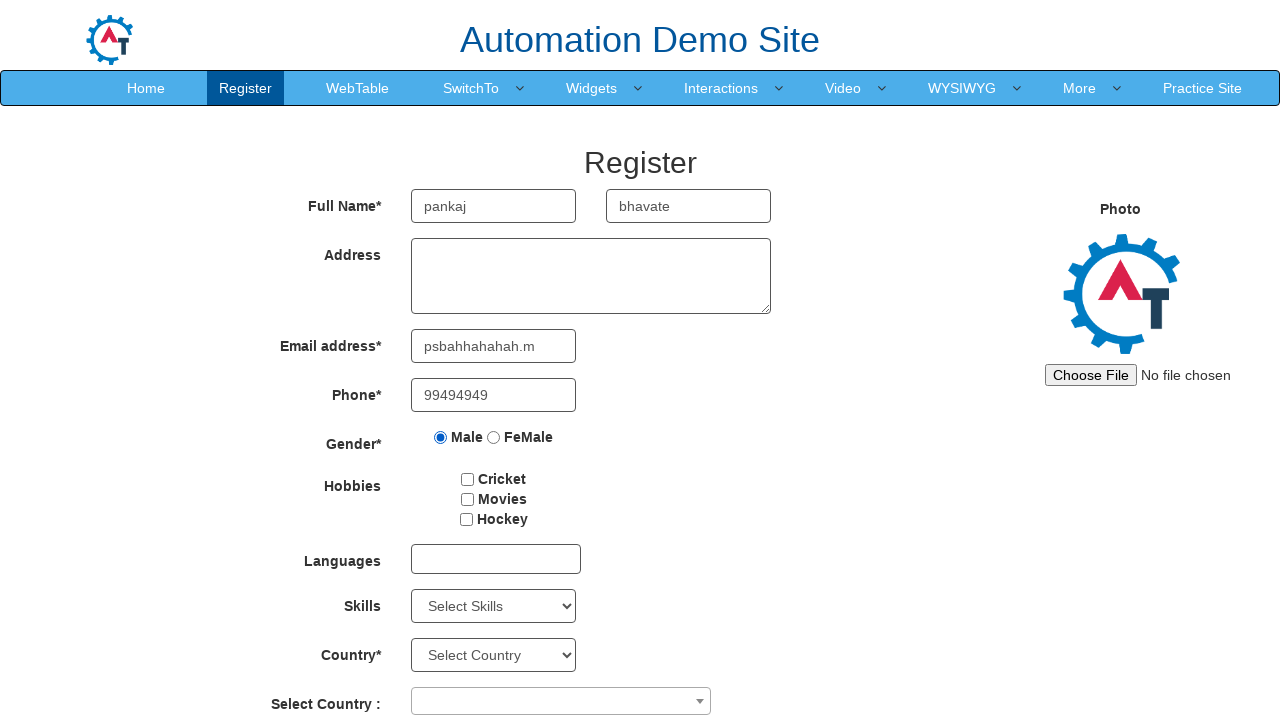

Filled password field with '33333' on #firstpassword
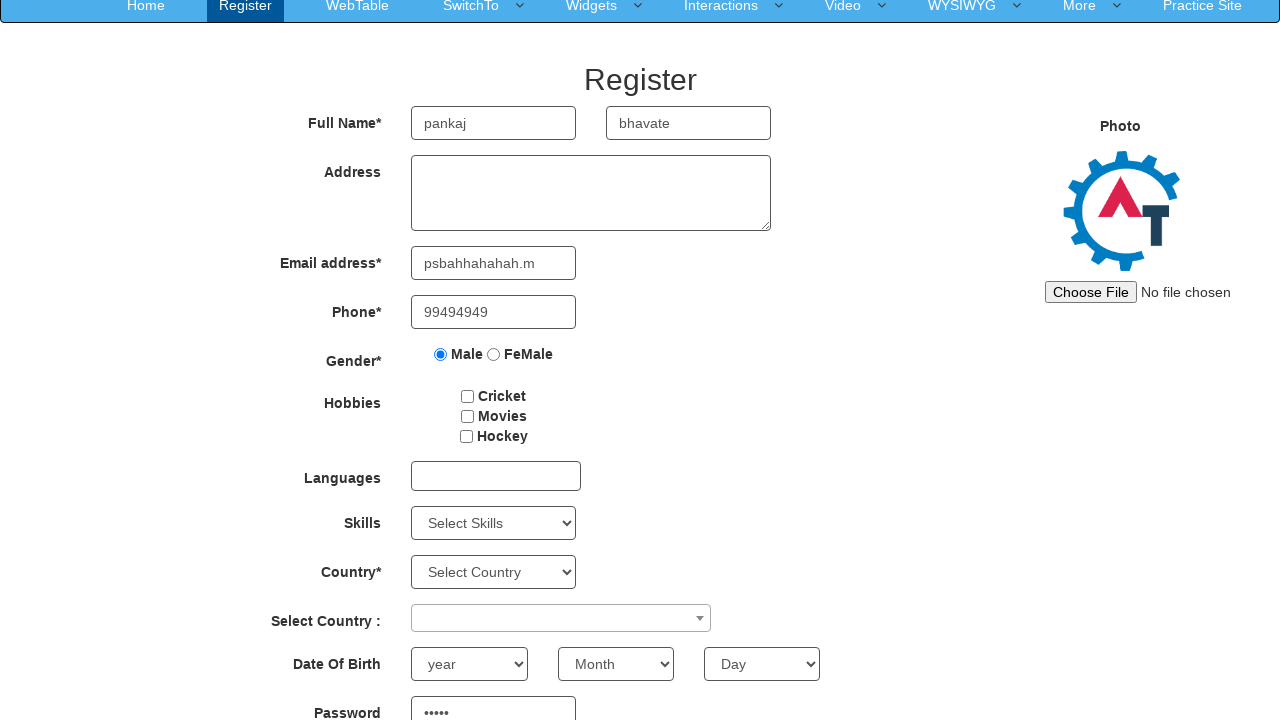

Navigated back to registration form for next test data set
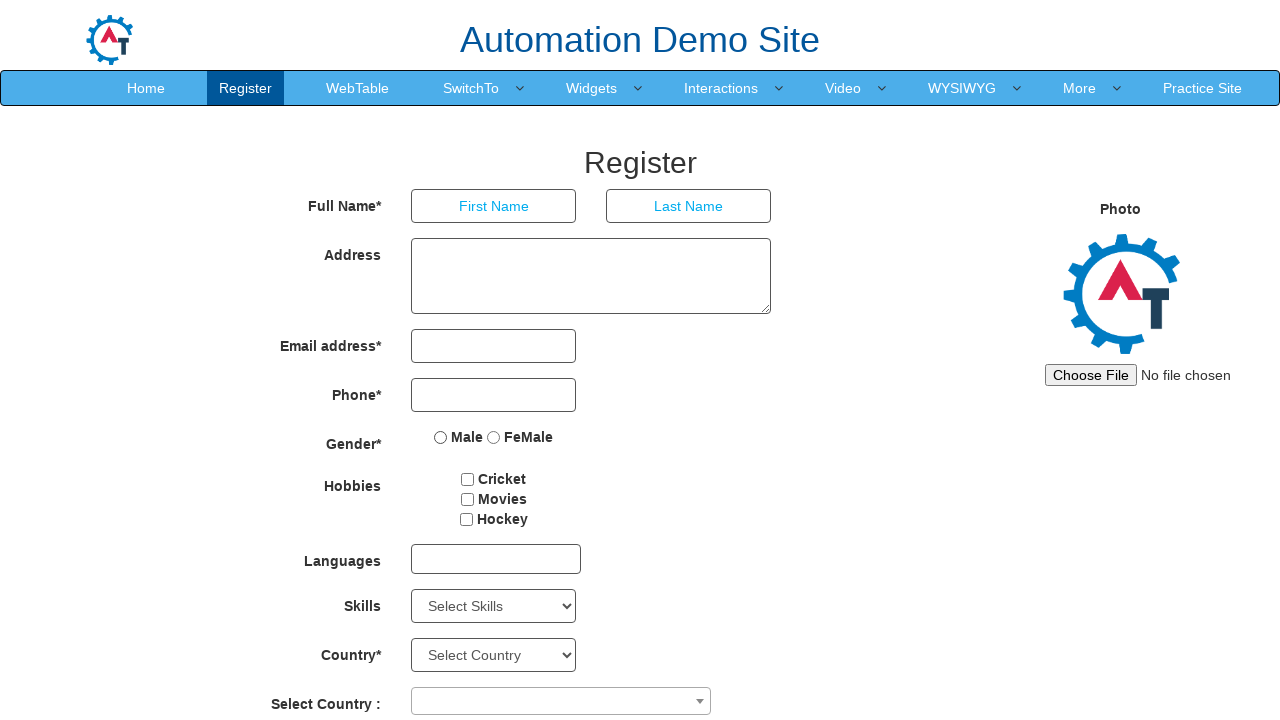

Filled first name field with 'sumit' on [placeholder='First Name']
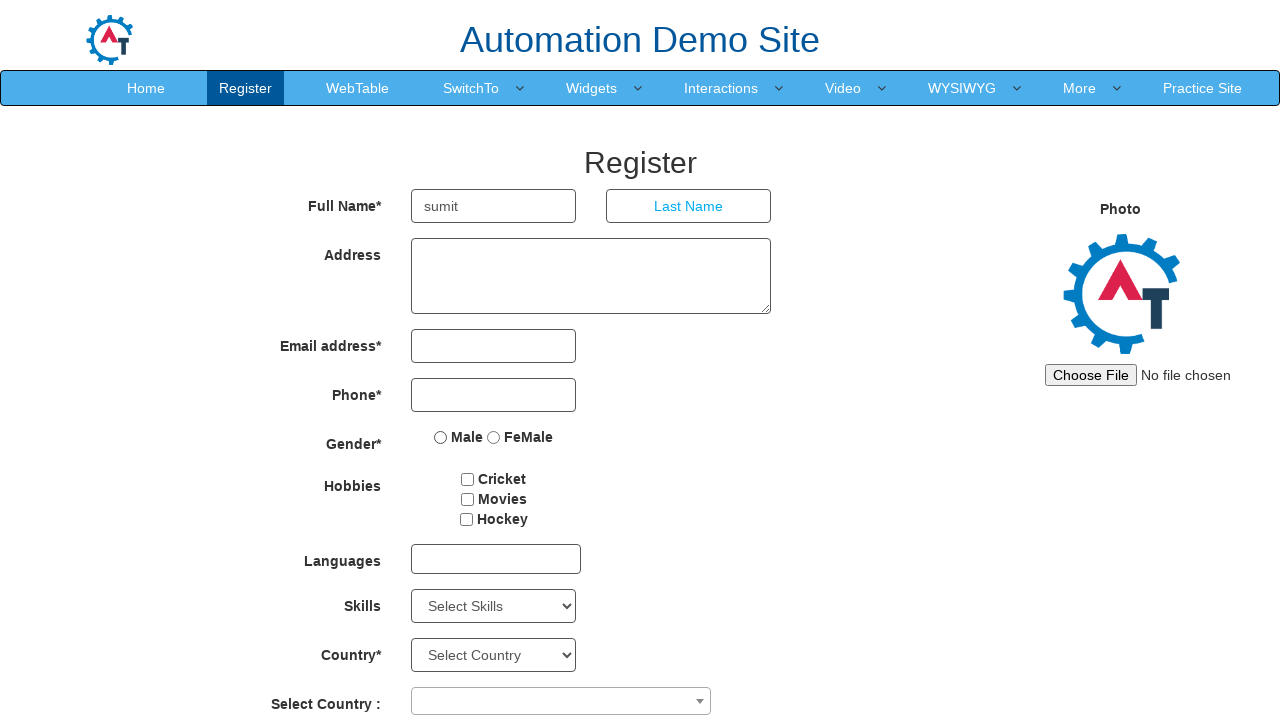

Filled last name field with 'kale' on [placeholder='Last Name']
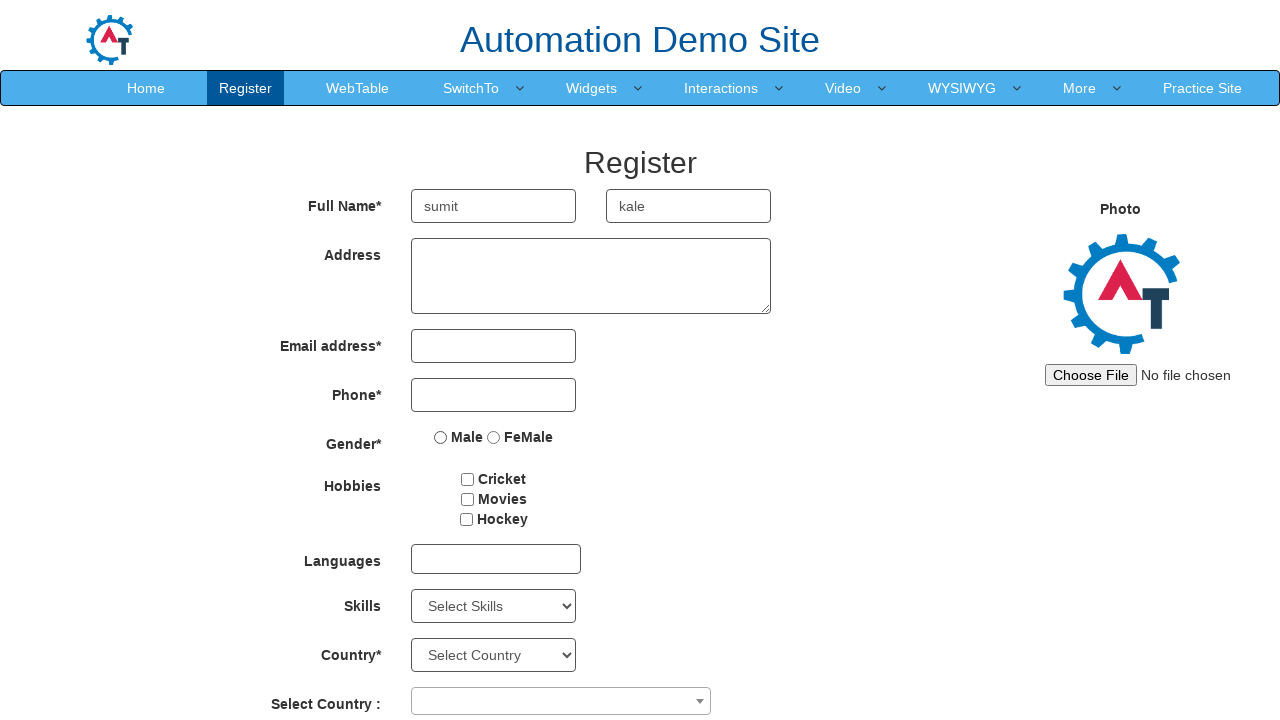

Filled email field with 'psbahhahahah.m' on [type='email']
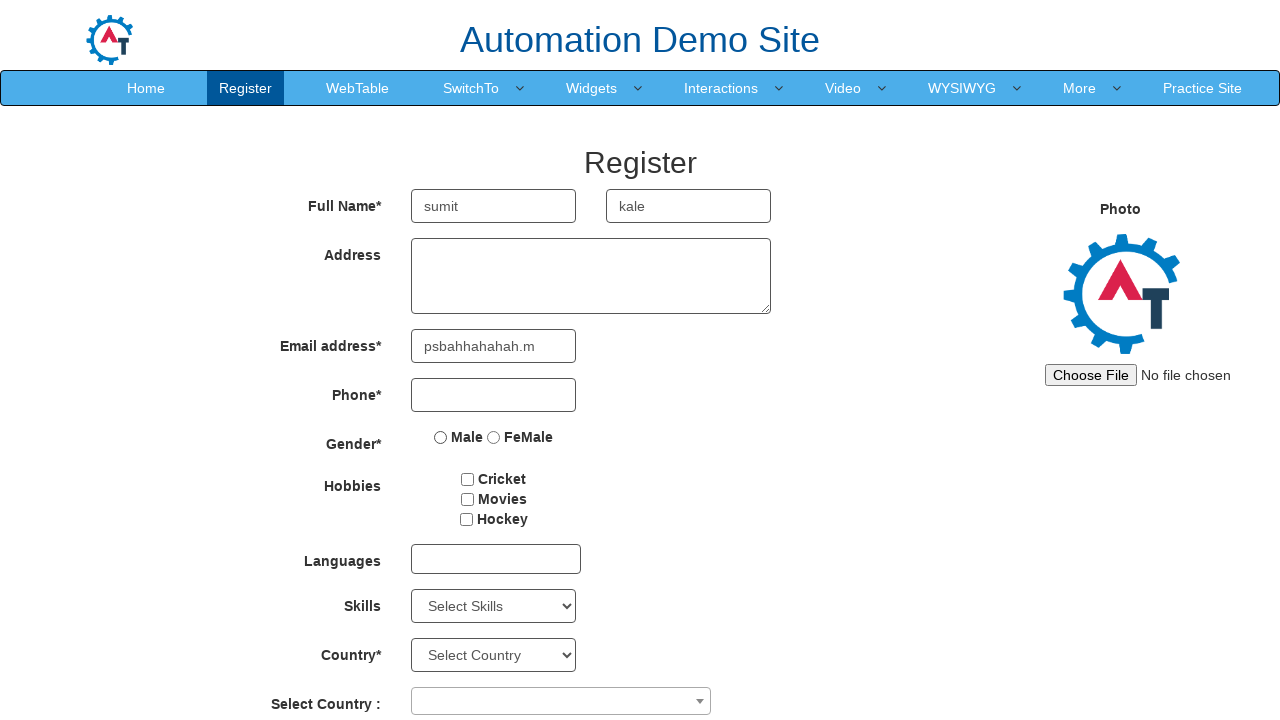

Filled telephone field with '99494949' on [type='tel']
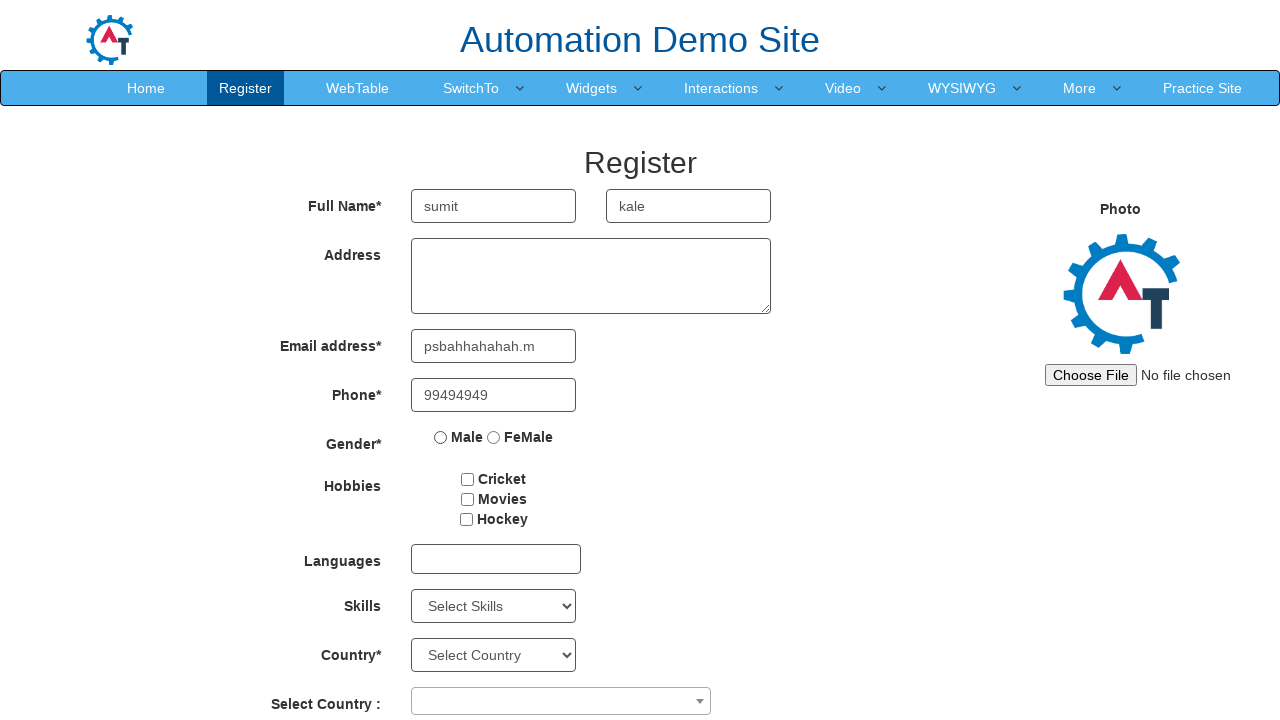

Selected Male gender option at (441, 437) on [value='Male']
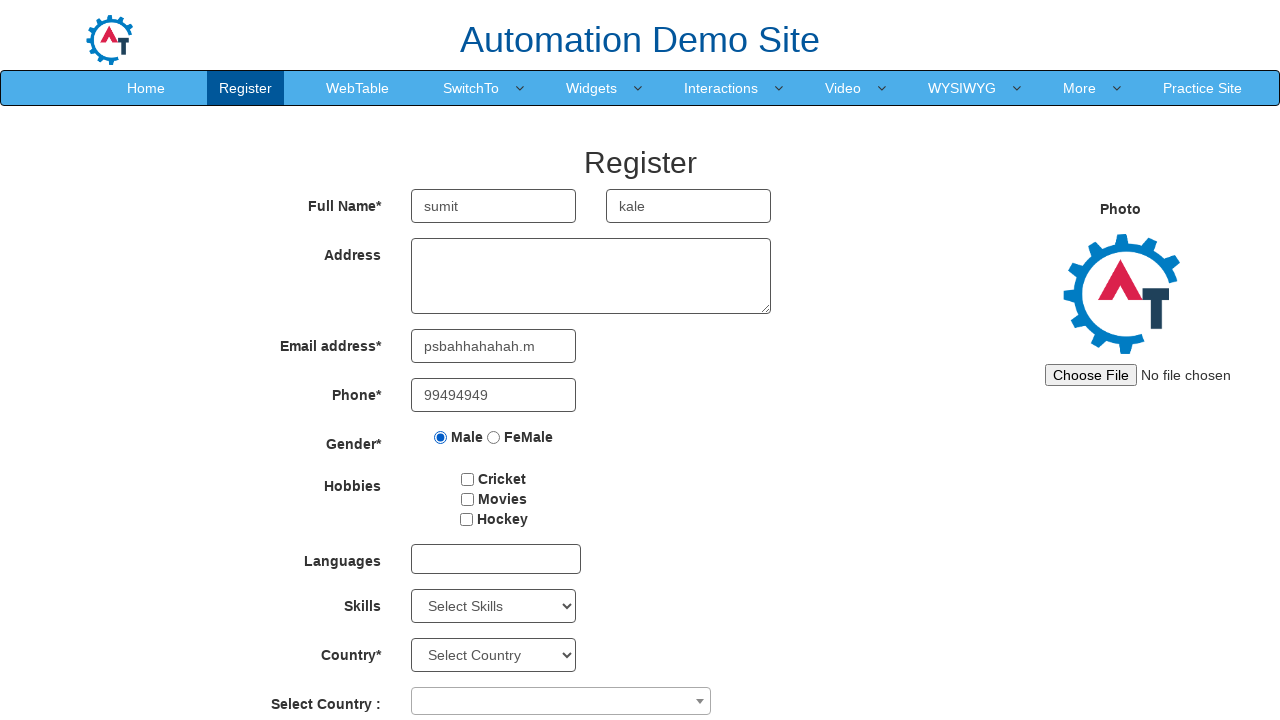

Filled password field with '33333' on #firstpassword
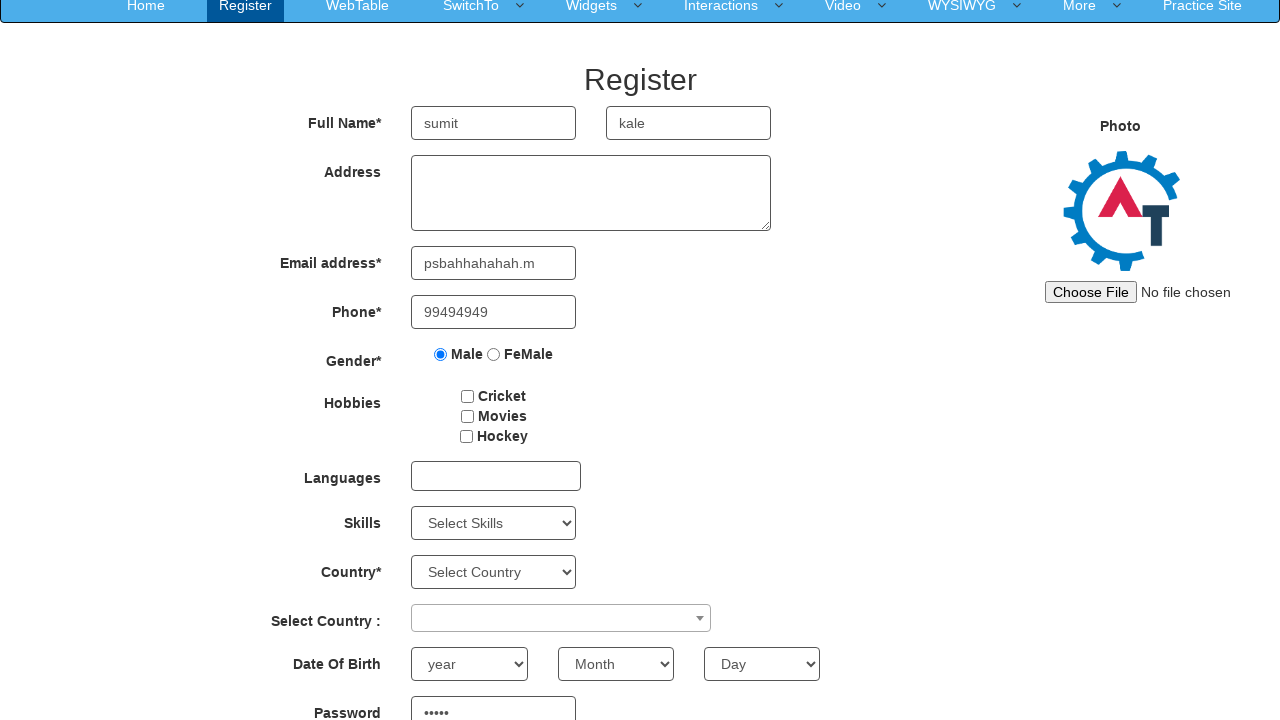

Navigated back to registration form for next test data set
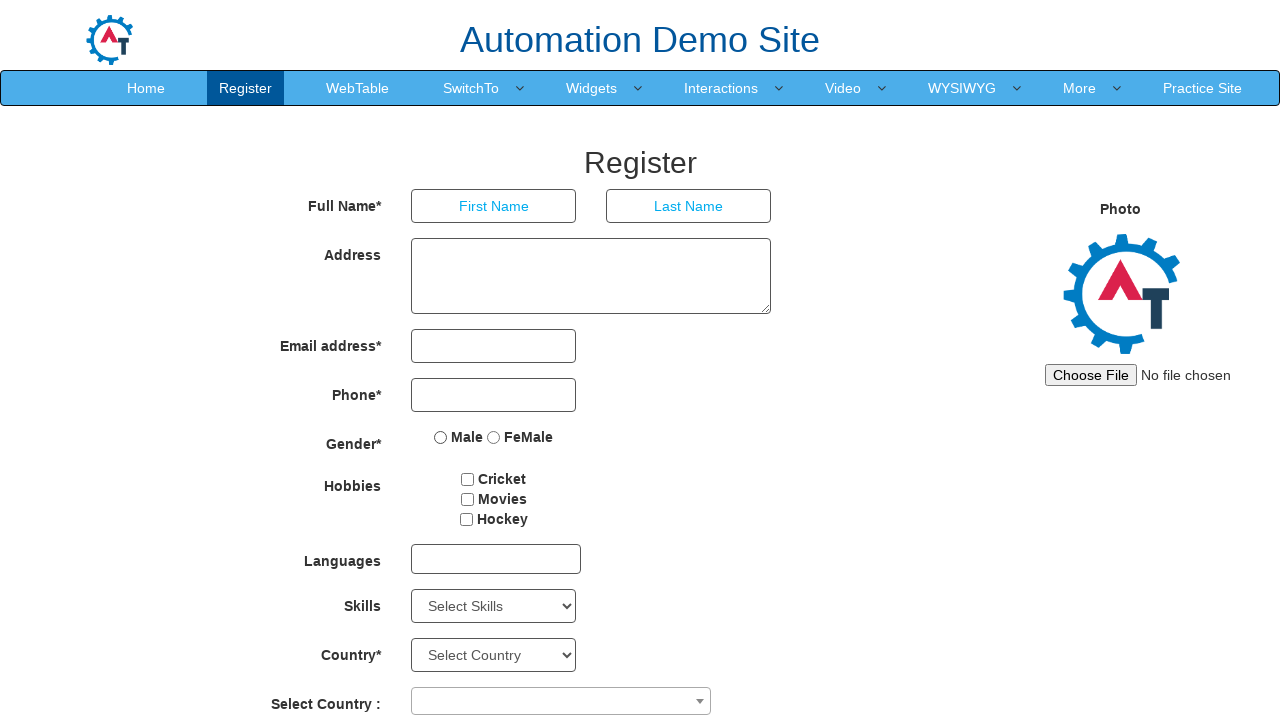

Filled first name field with 'digambar' on [placeholder='First Name']
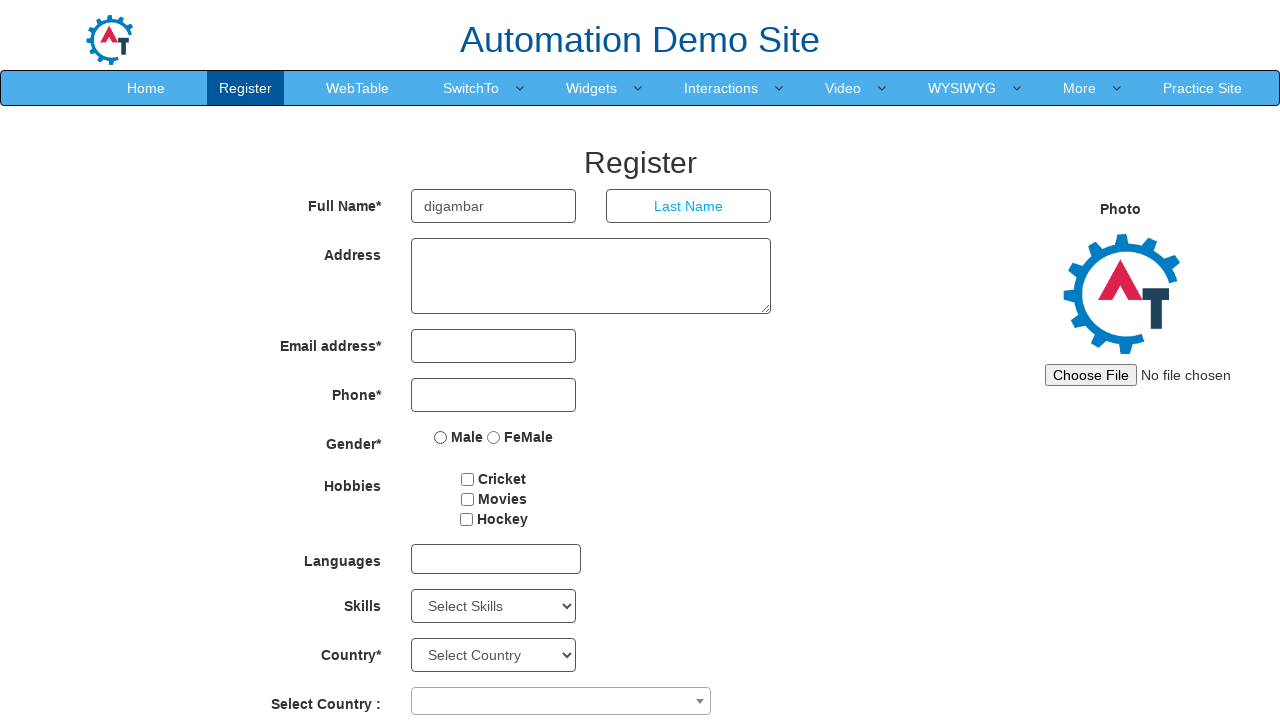

Filled last name field with 'kumar' on [placeholder='Last Name']
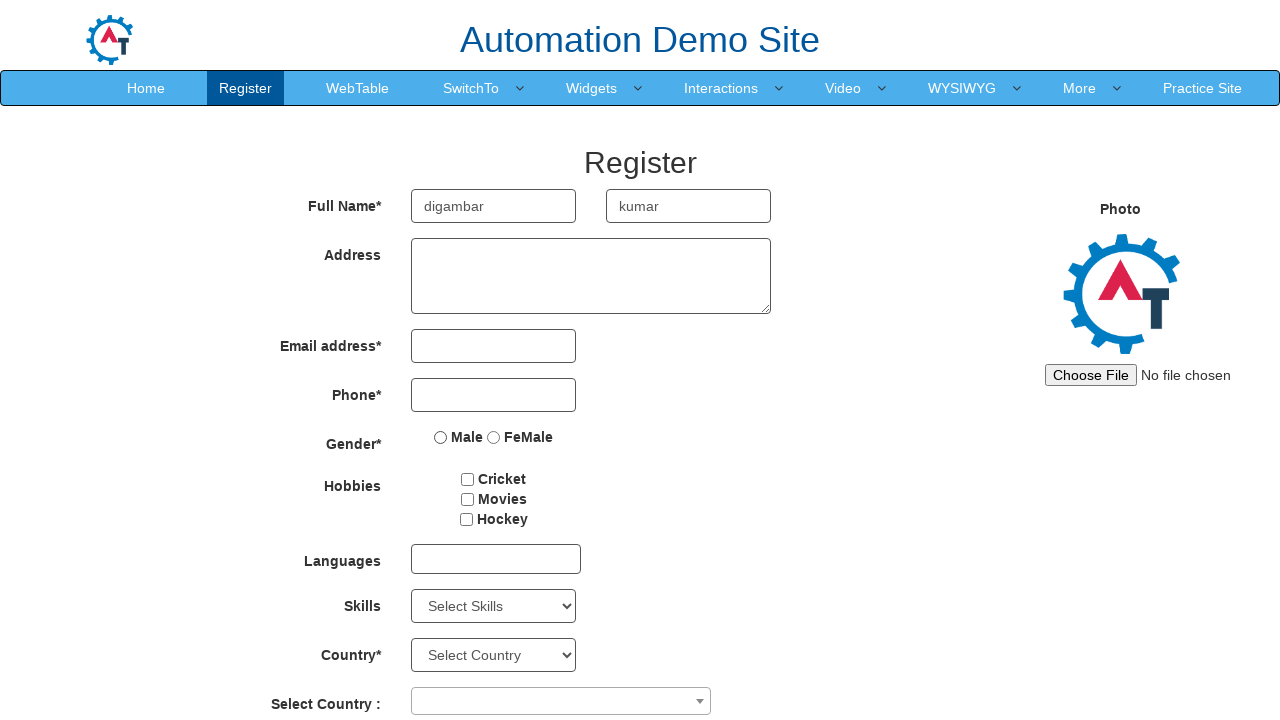

Filled email field with 'sjssjsbahhahahah.m' on [type='email']
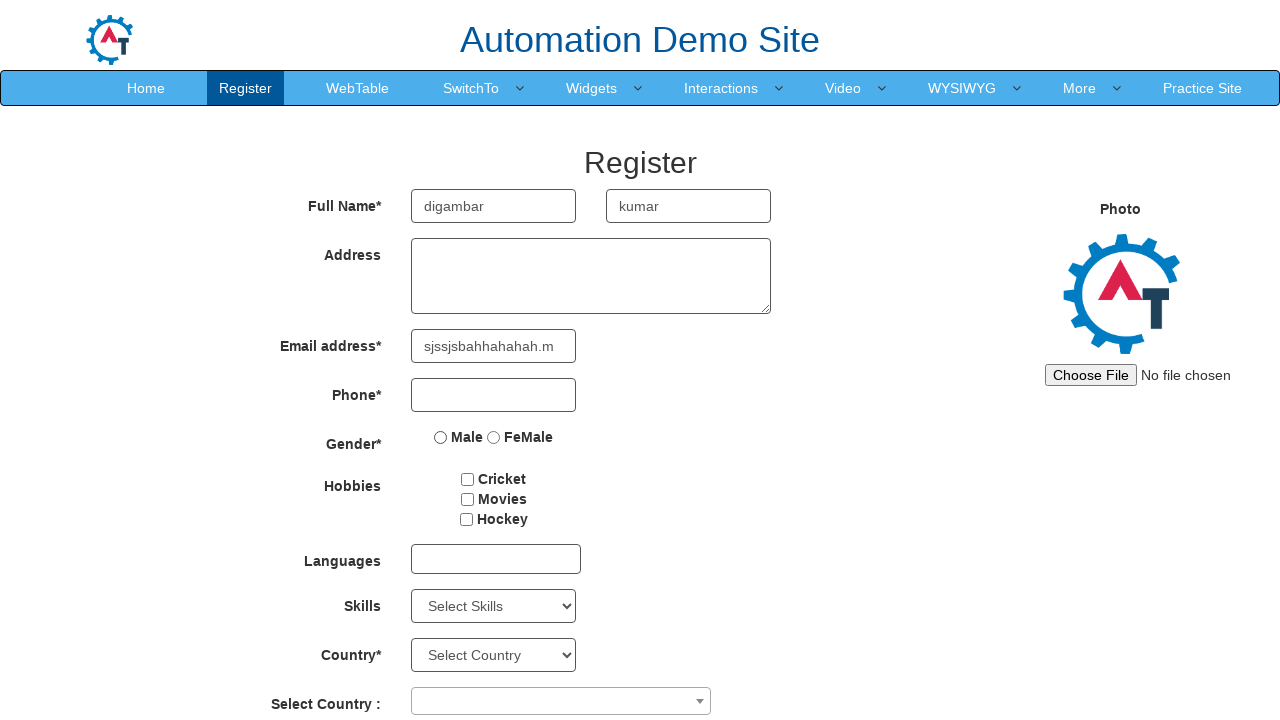

Filled telephone field with '99494949' on [type='tel']
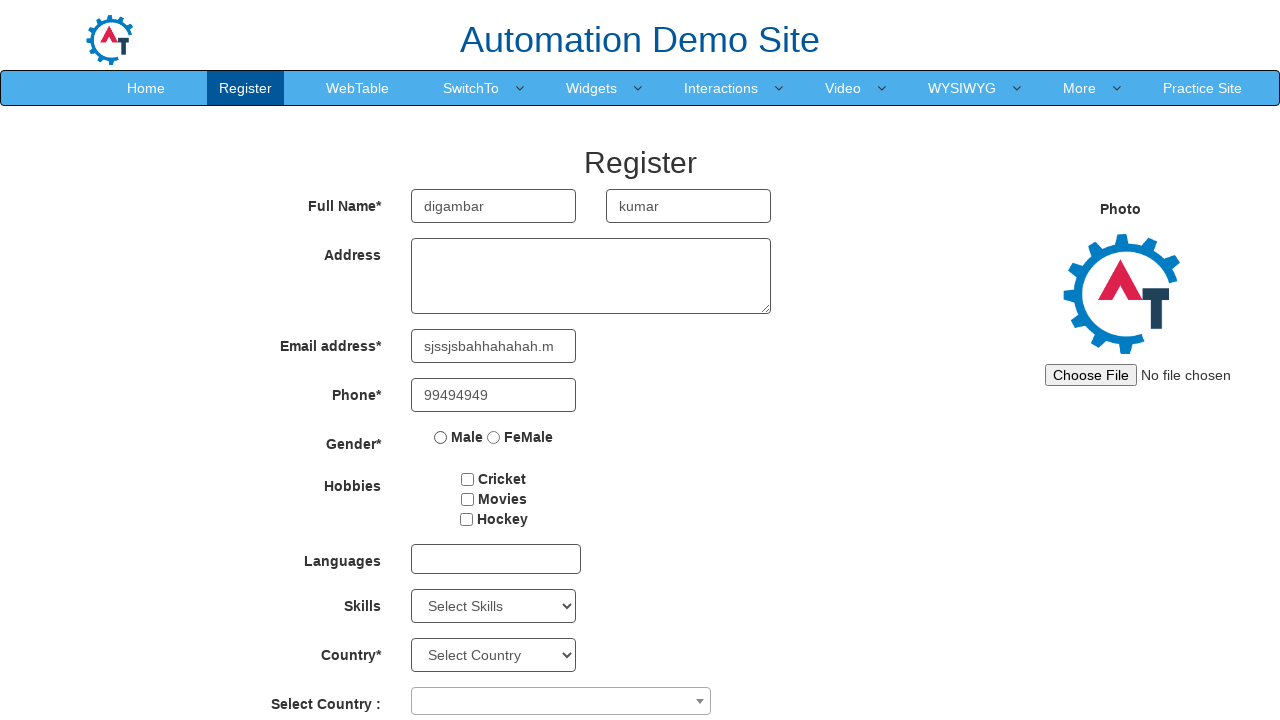

Selected Male gender option at (441, 437) on [value='Male']
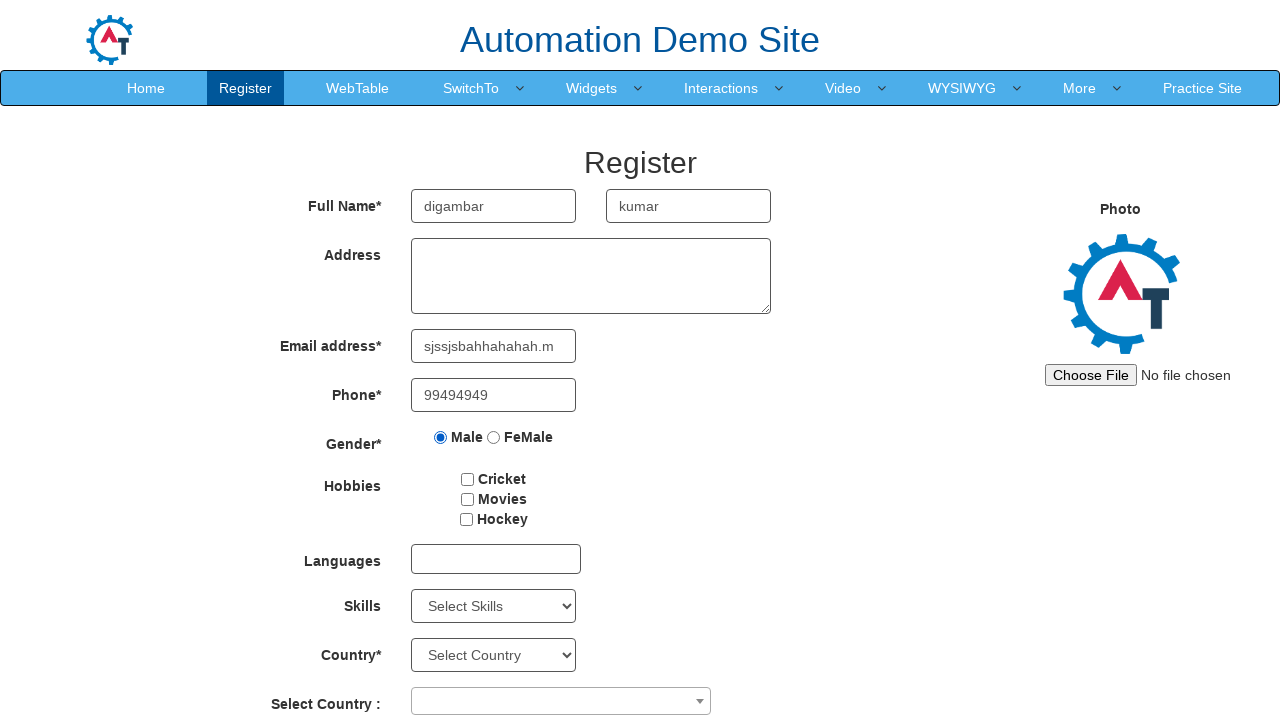

Filled password field with '33333' on #firstpassword
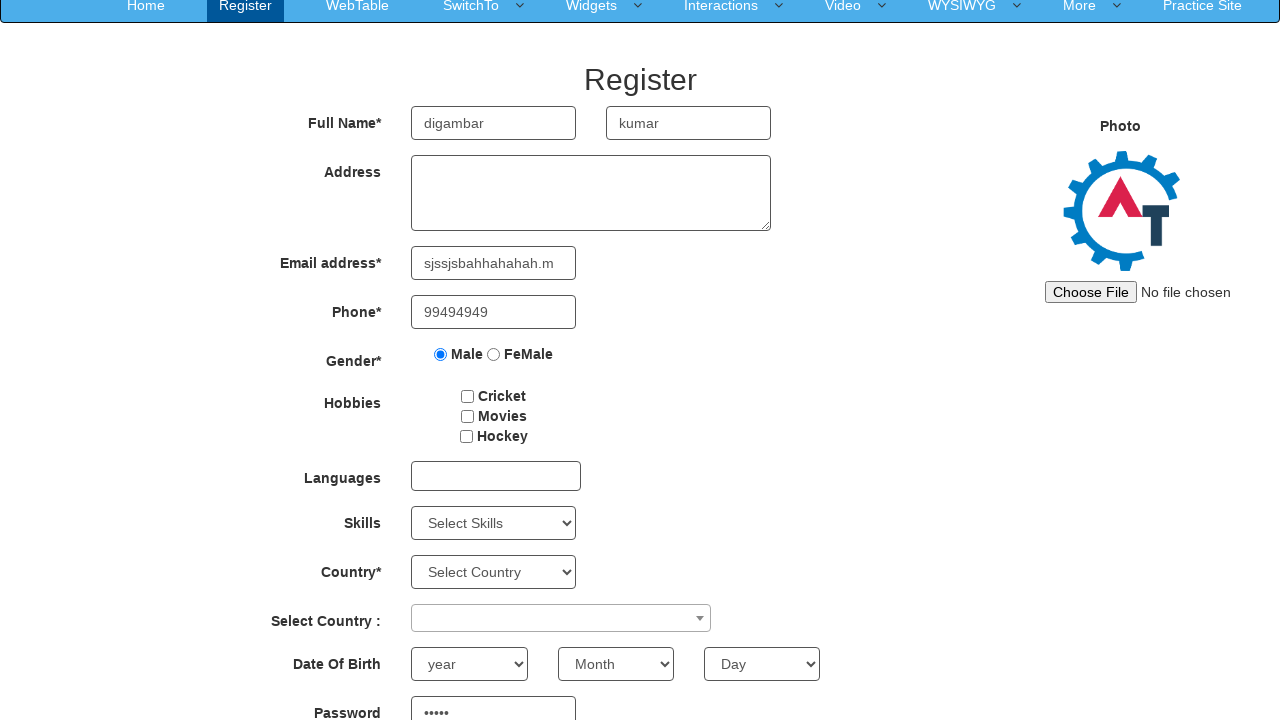

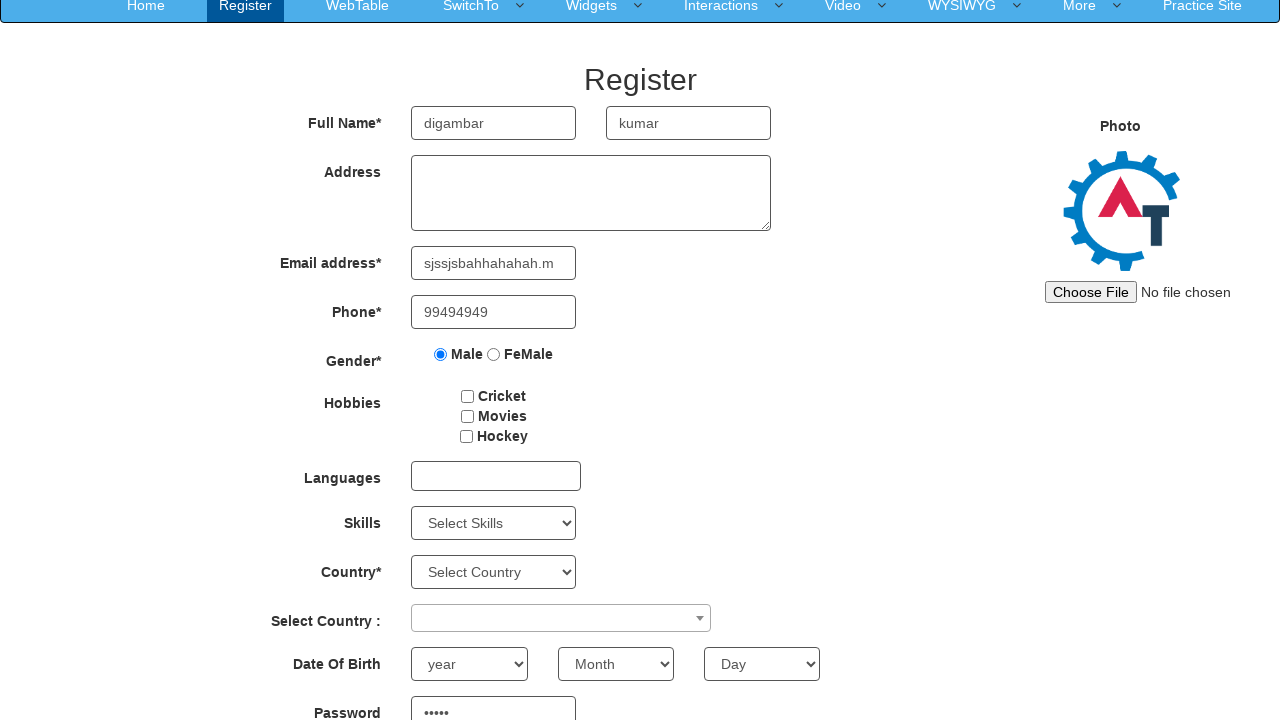